Tests resizable element functionality by dragging the resize handle to expand the element

Starting URL: https://demo.automationtesting.in/Resizable.html

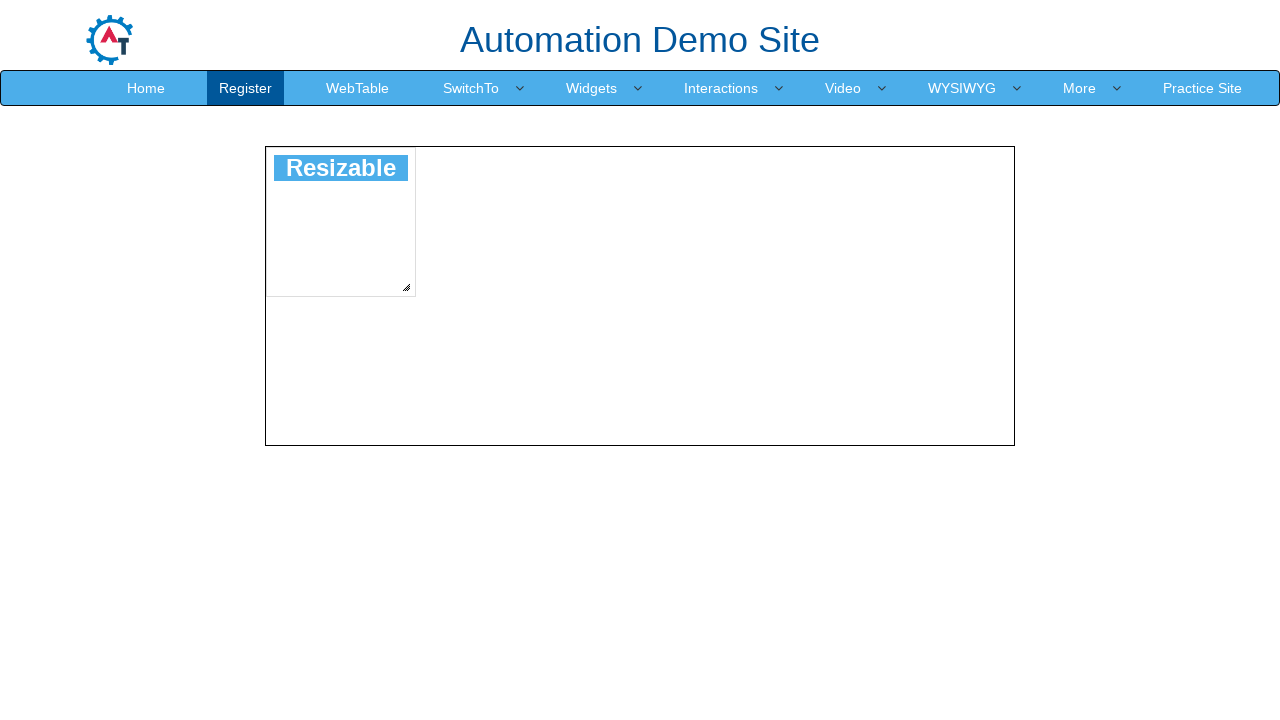

Navigated to resizable element demo page
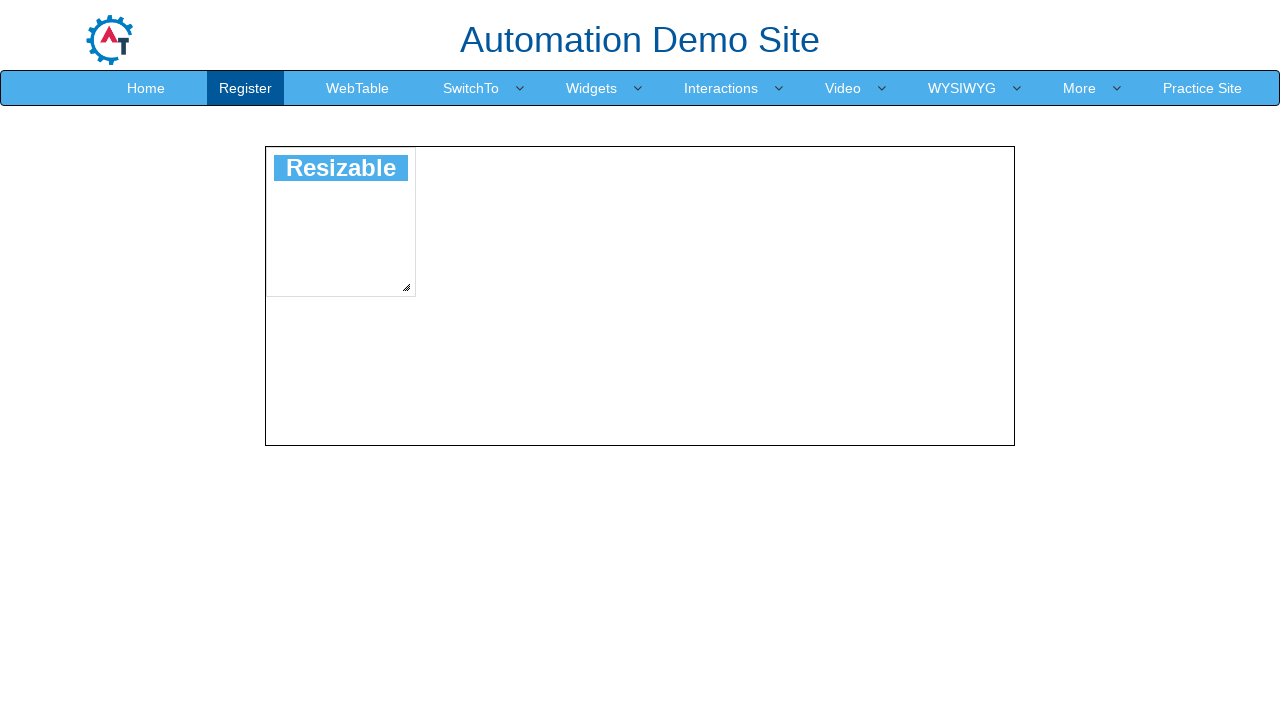

Located the resize handle element
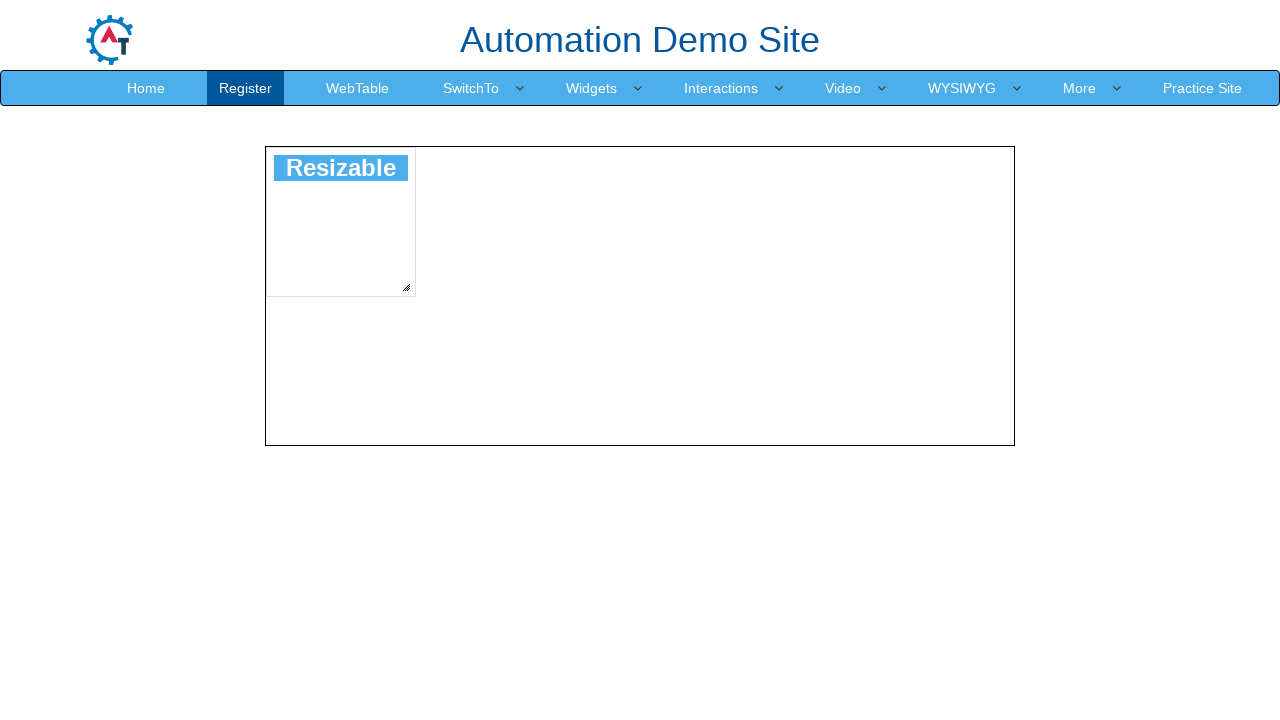

Retrieved bounding box coordinates of the resize handle
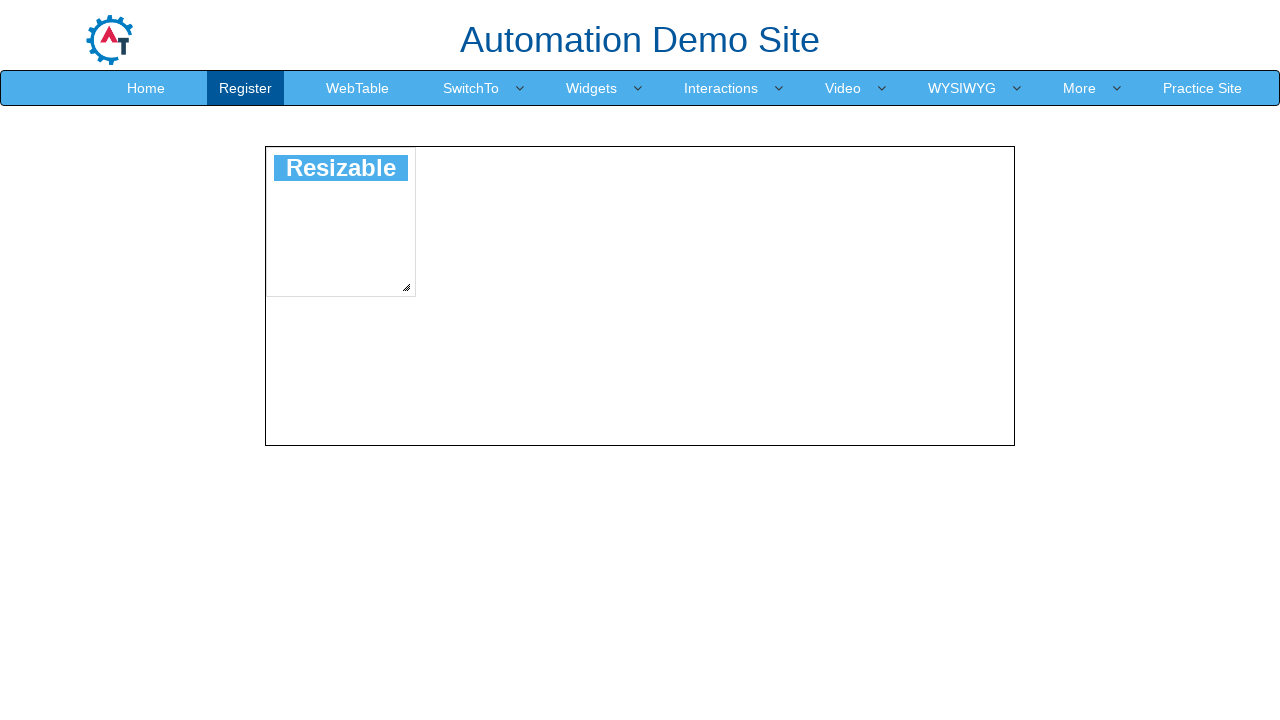

Moved mouse to the center of the resize handle at (406, 287)
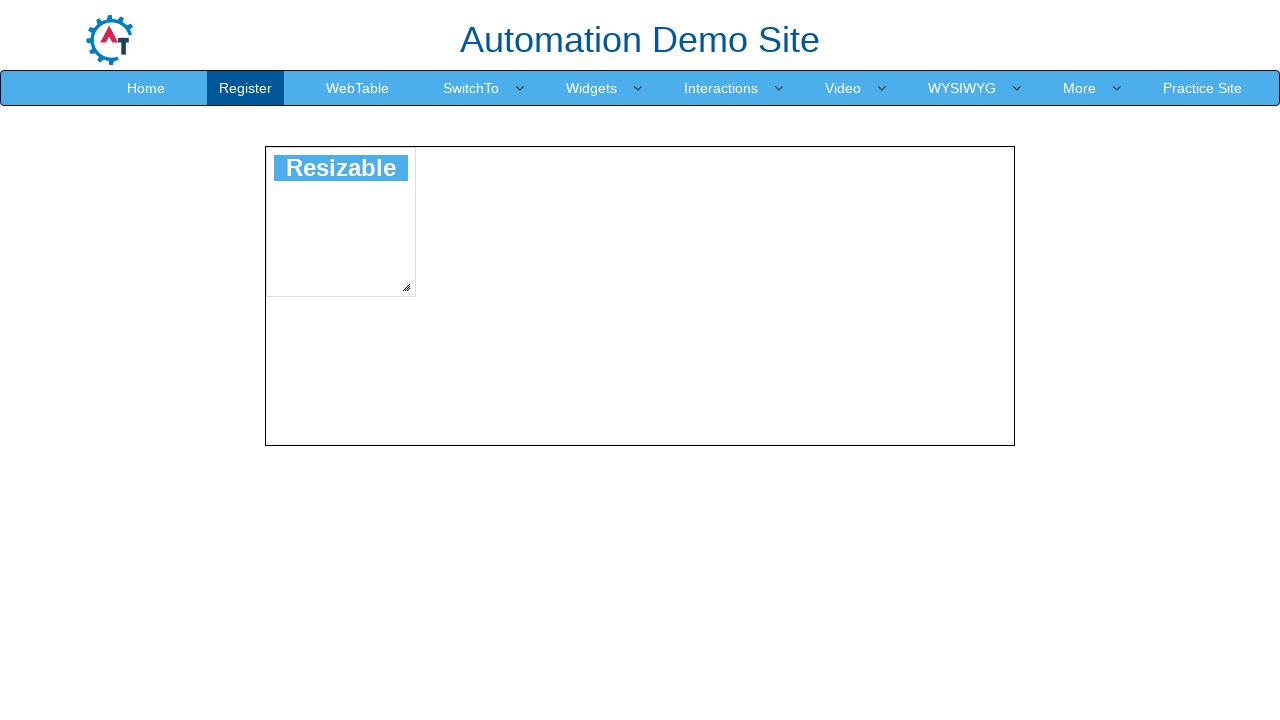

Pressed mouse button down on the resize handle at (406, 287)
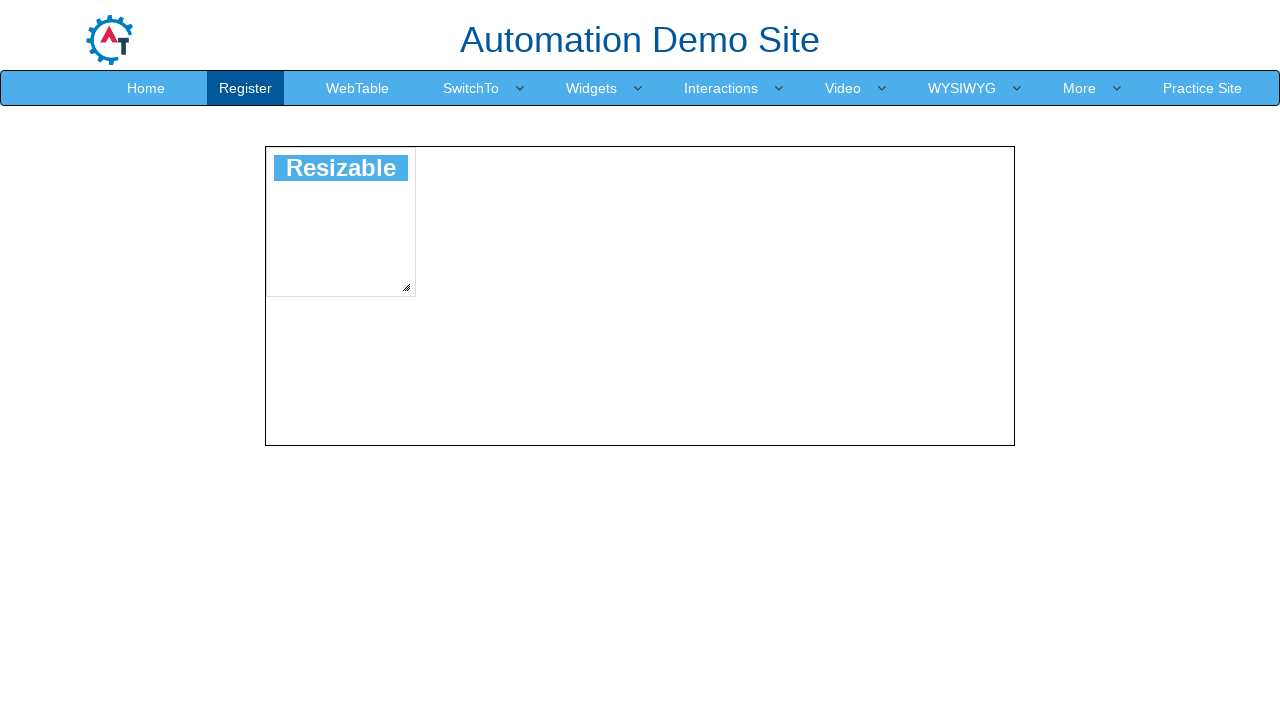

Dragged resize handle 400px right and 500px down to expand the element at (806, 787)
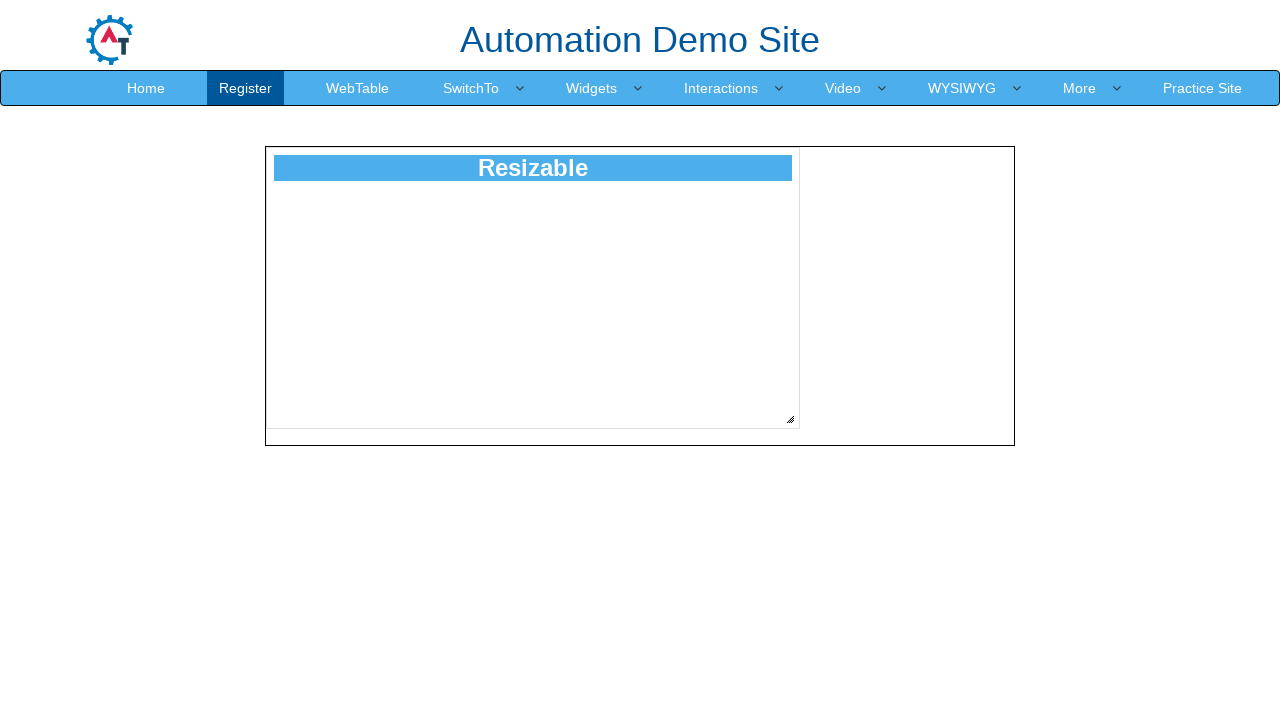

Released mouse button to complete the resize operation at (806, 787)
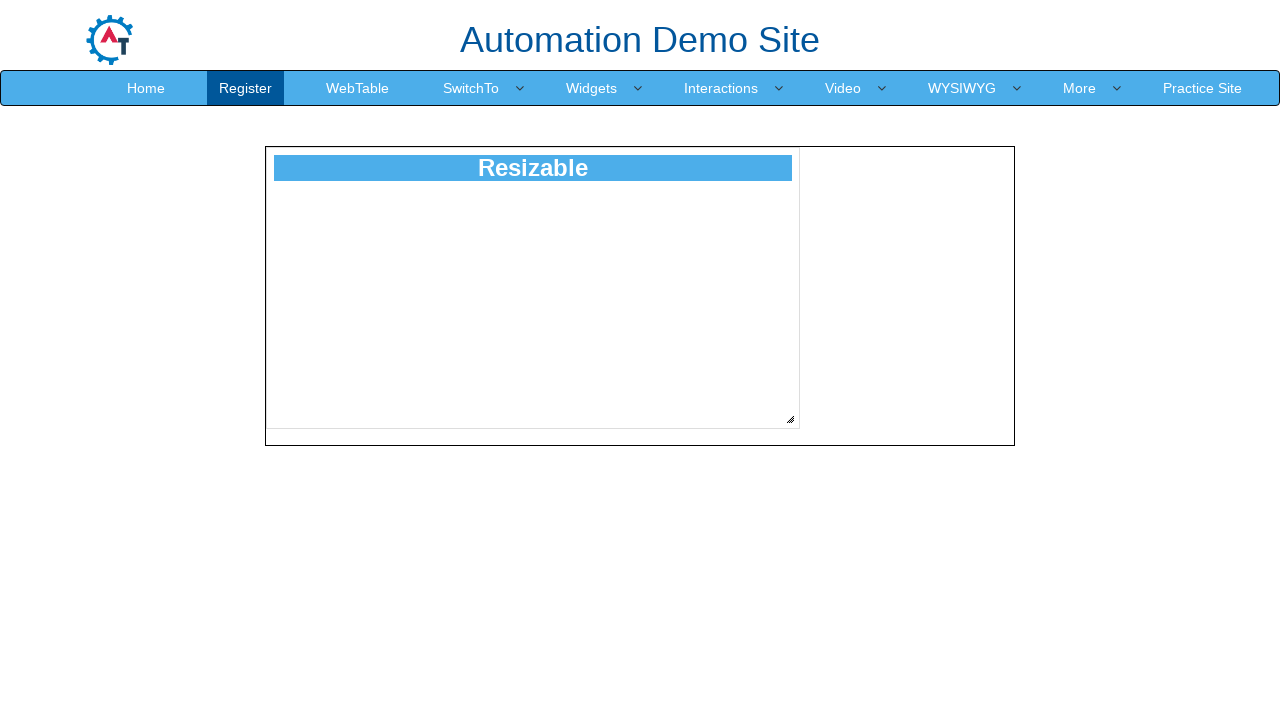

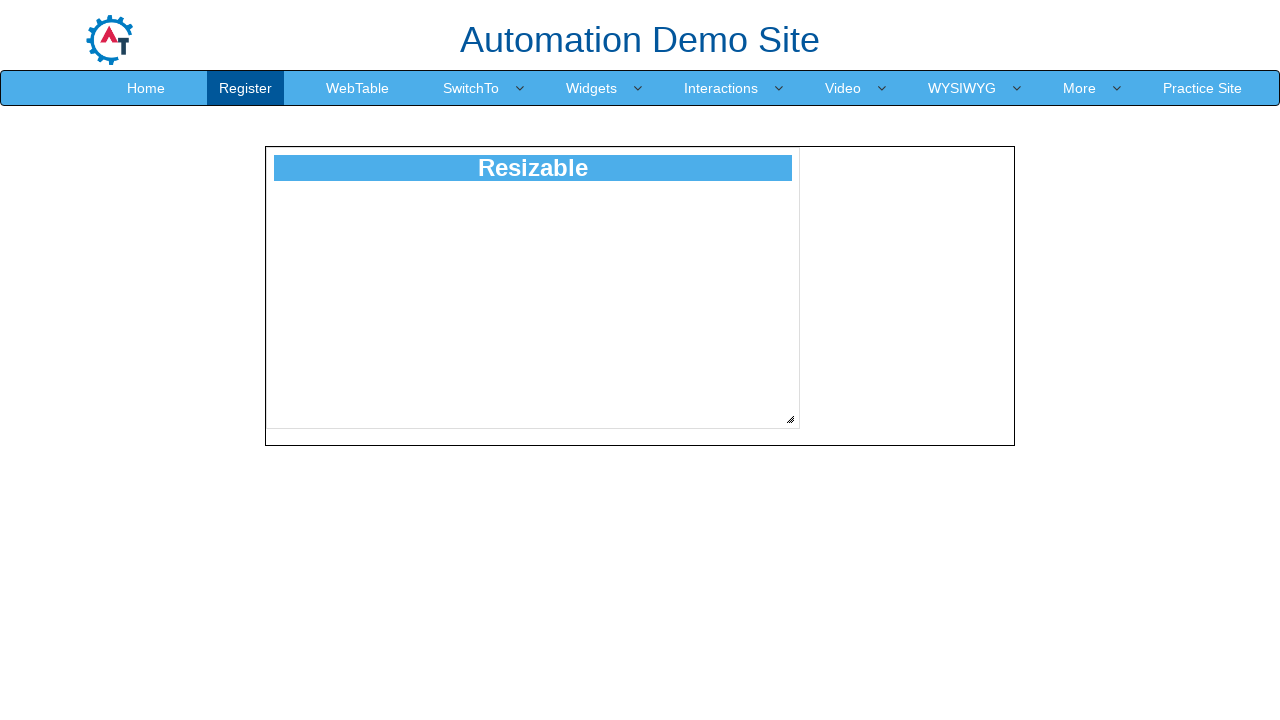